Waits for a specific price to appear, books an item, solves a mathematical problem, and submits the answer

Starting URL: http://suninjuly.github.io/explicit_wait2.html

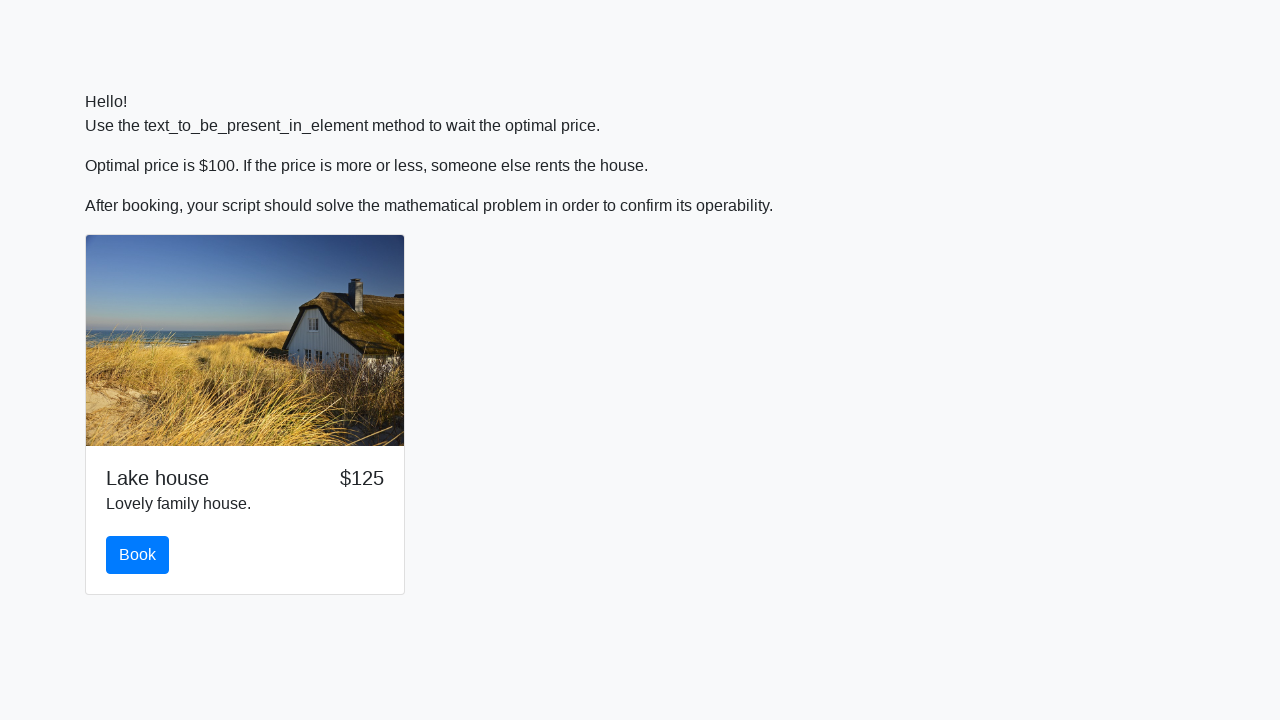

Waited for price to reach $100
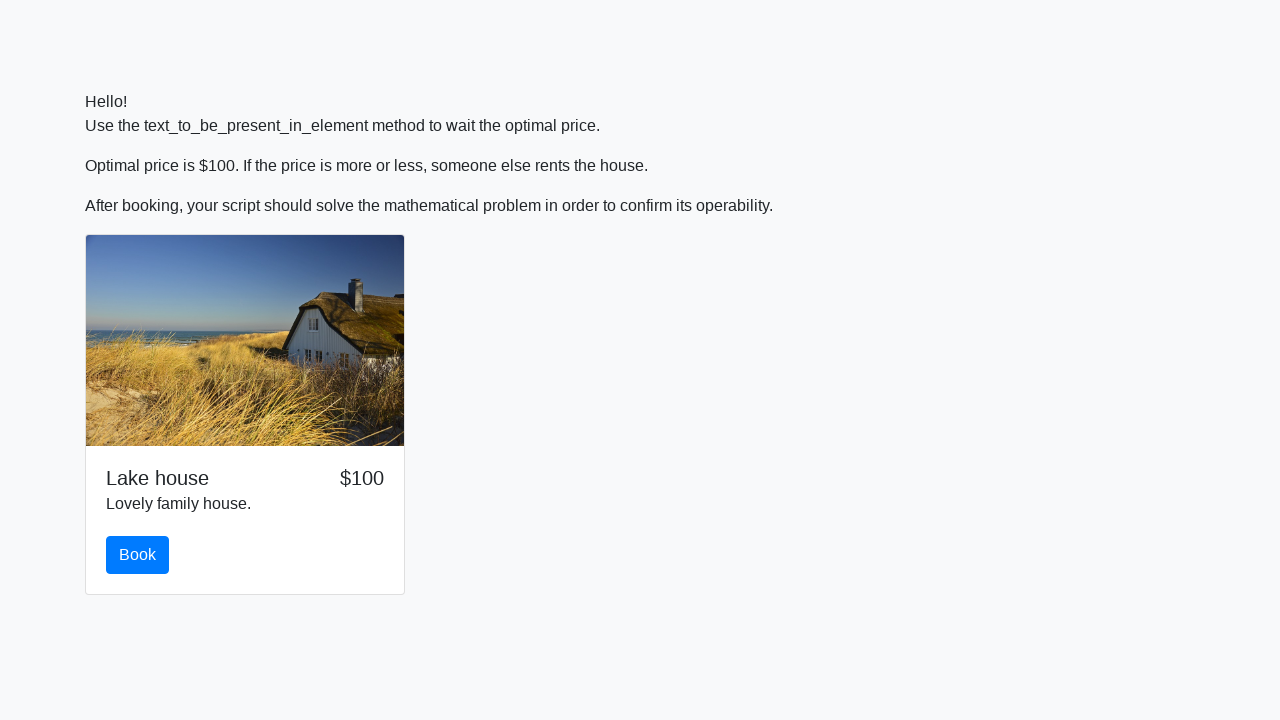

Clicked the book button at (138, 555) on #book
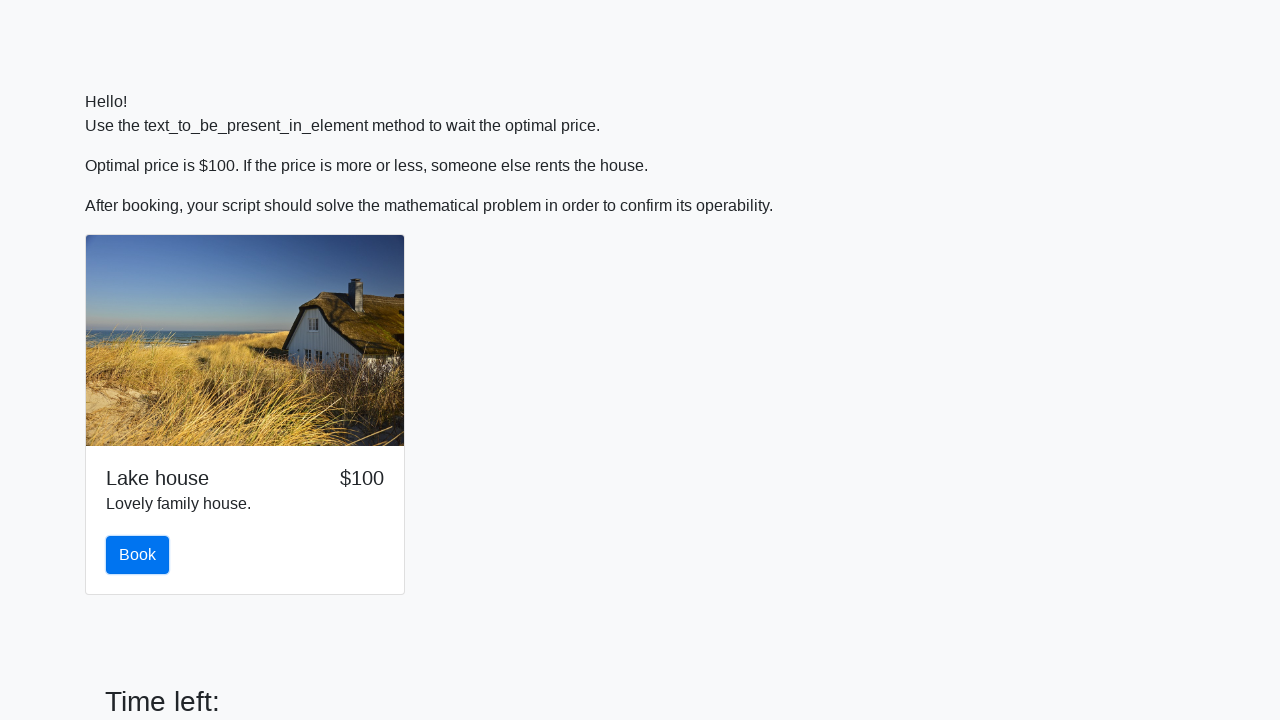

Retrieved input value and extracted integer
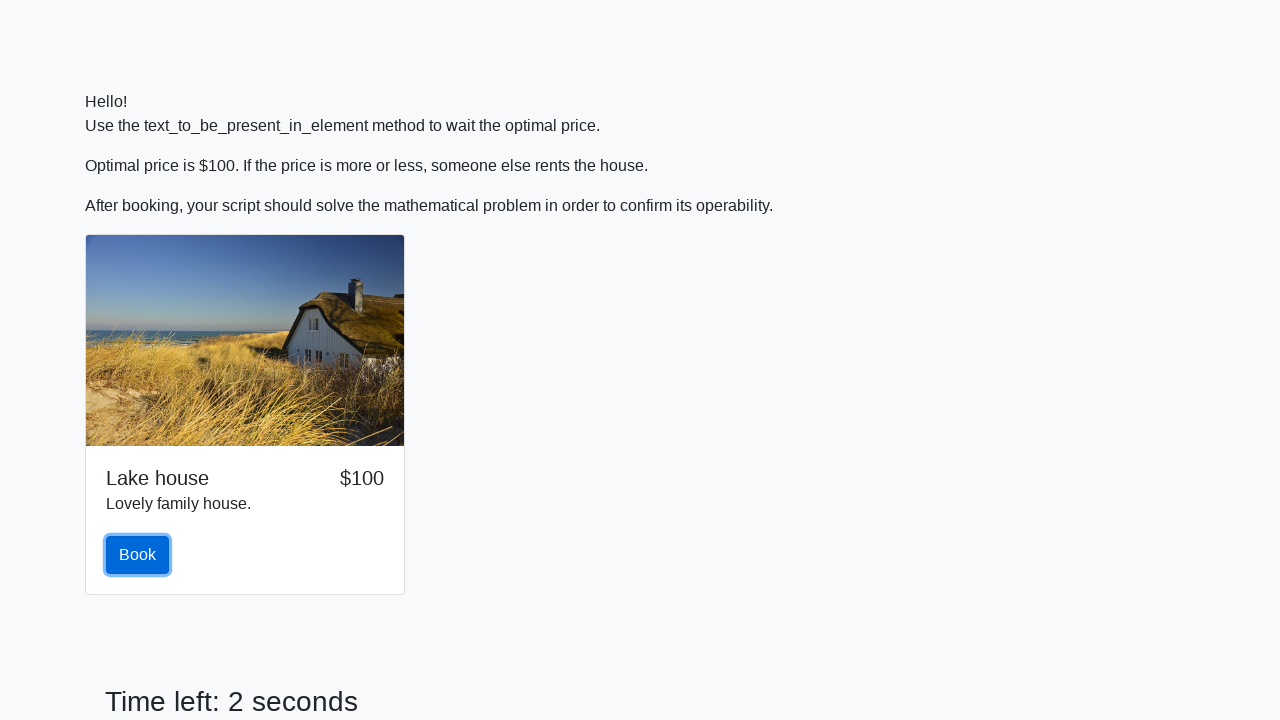

Calculated mathematical result: log(abs(12*sin(909))) = 2.3591475665553396
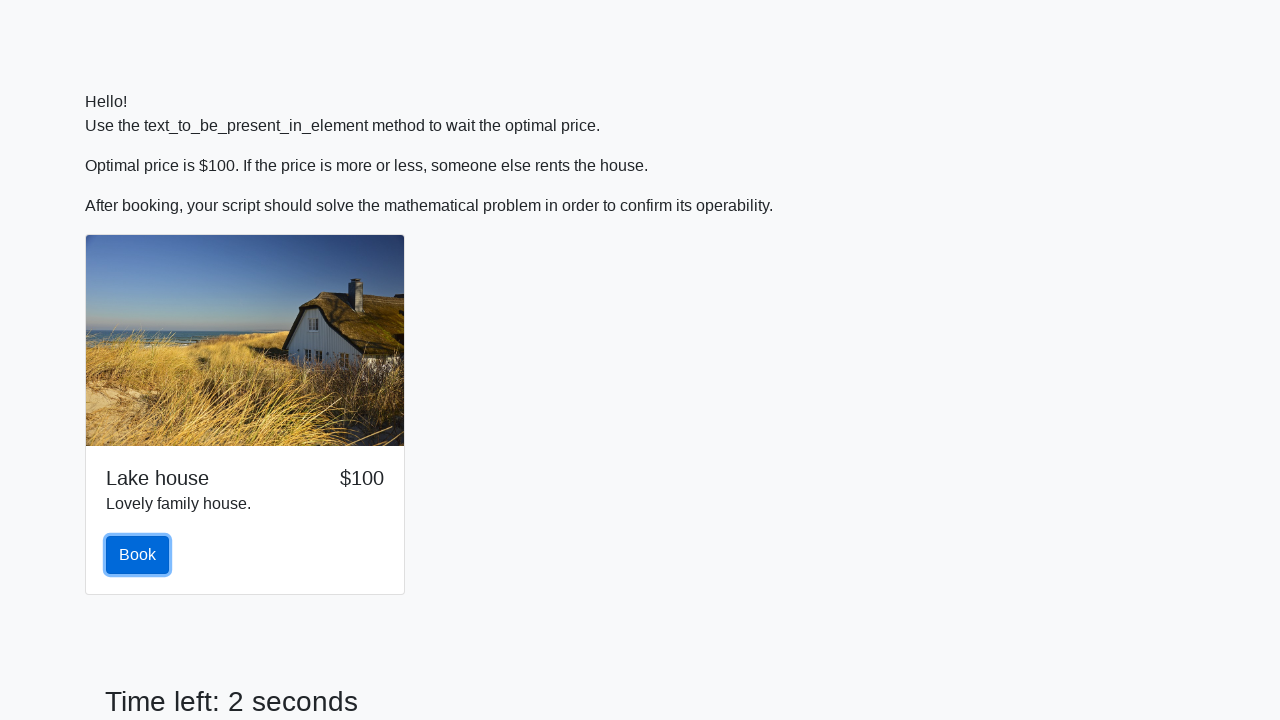

Filled answer field with calculated value 2.3591475665553396 on #answer
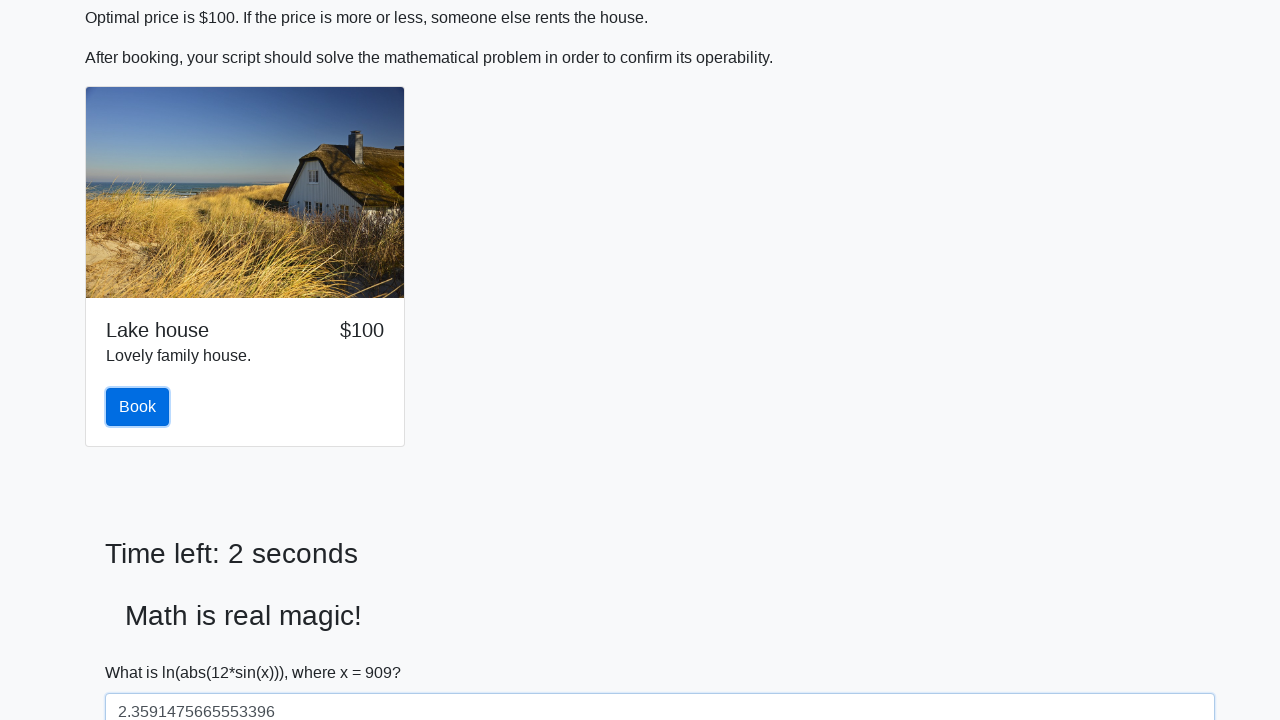

Clicked the solve button to submit answer at (143, 651) on #solve
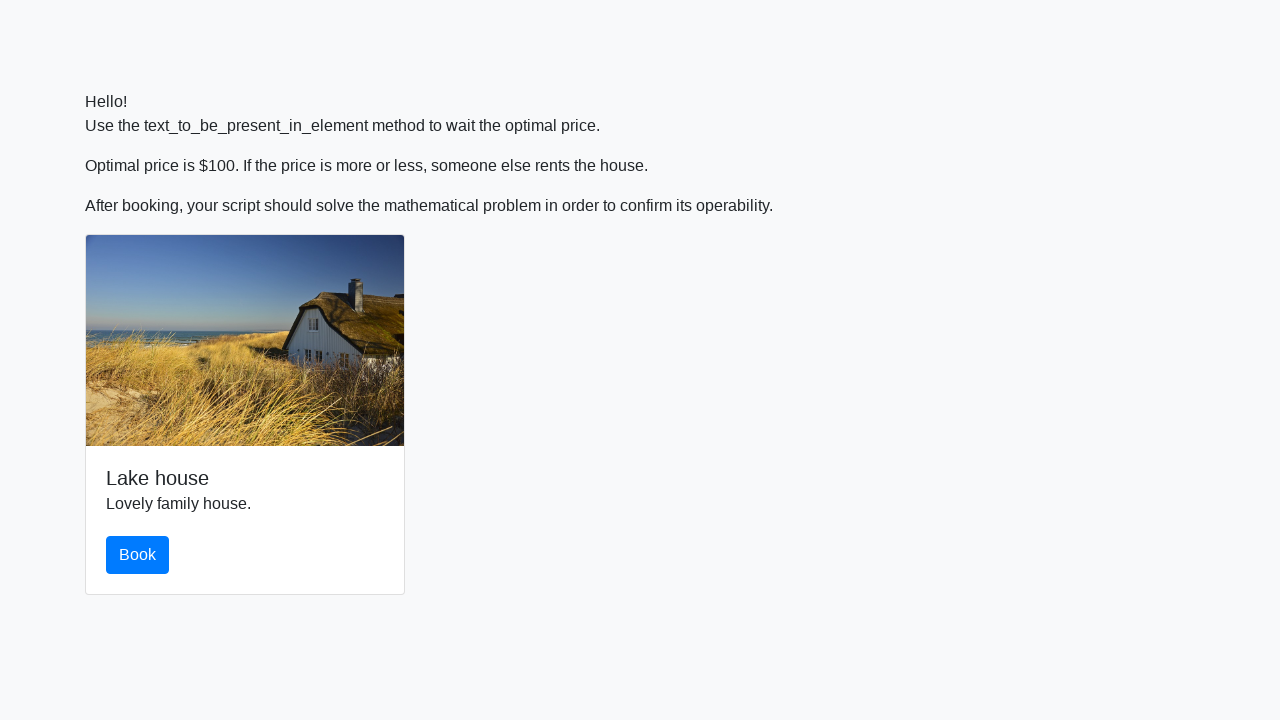

Set up dialog handler to accept alerts
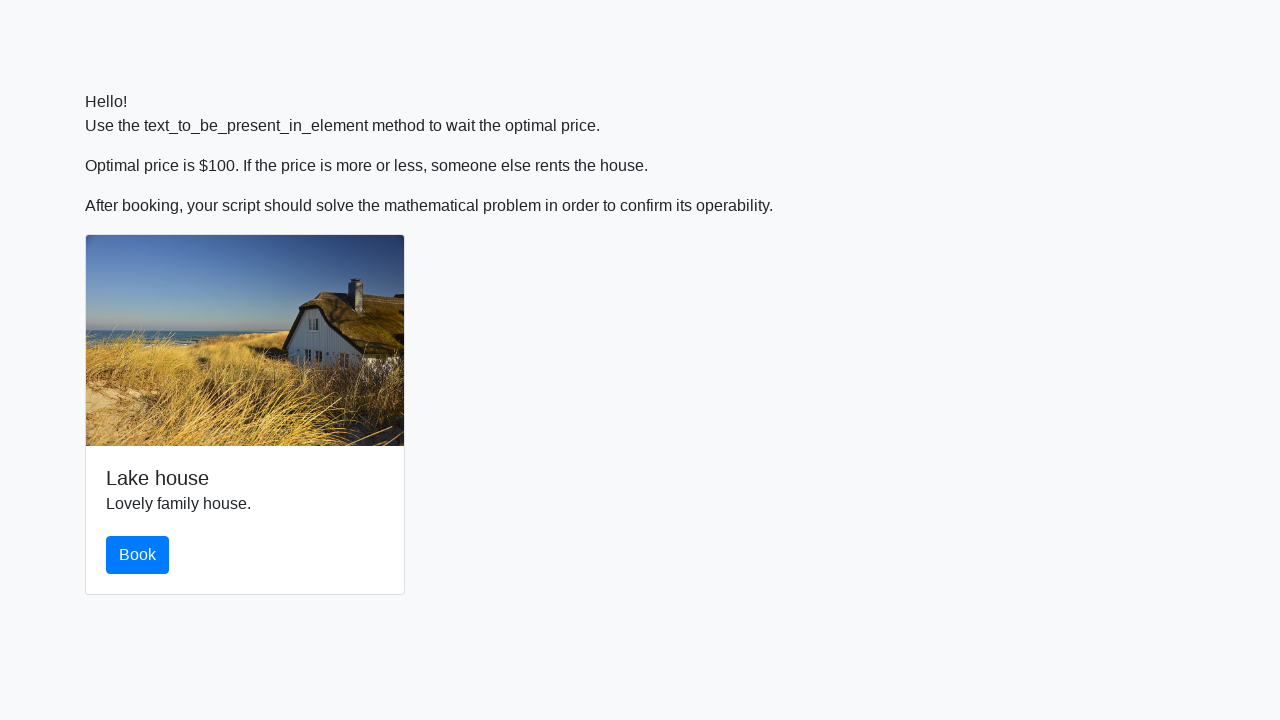

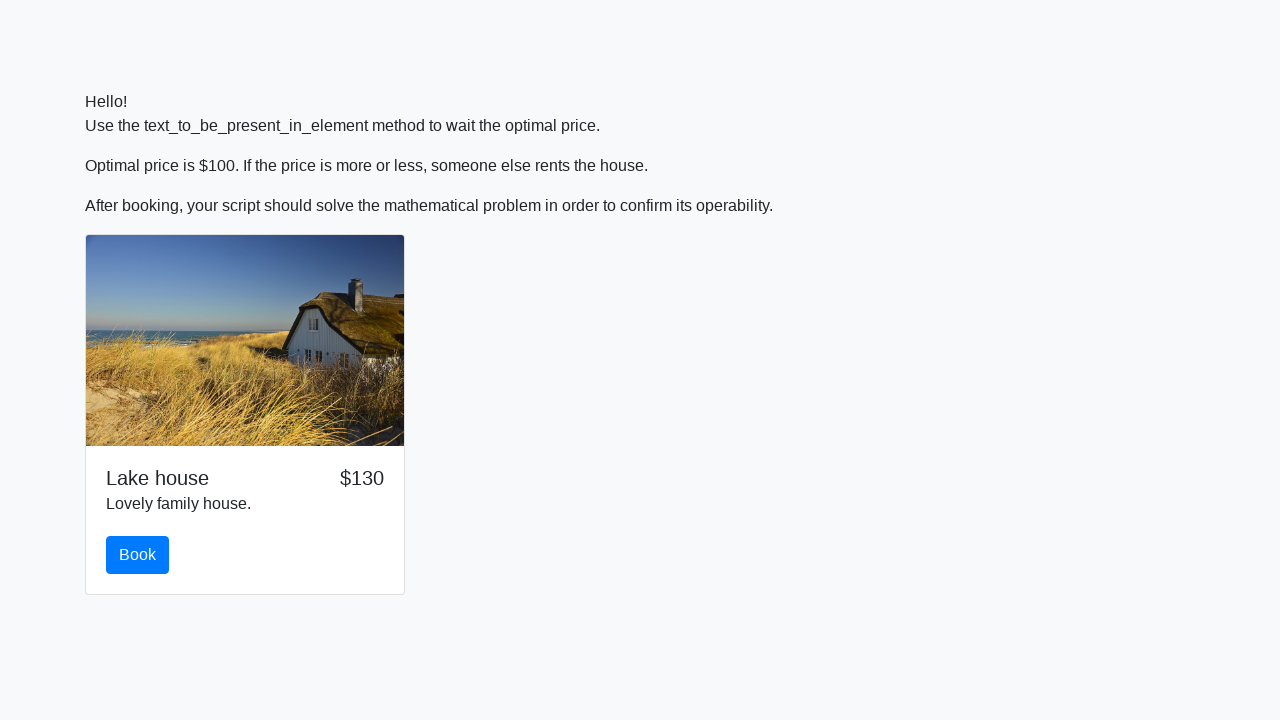